Tests form filling workflow by first clicking a dynamically calculated link text, then filling out a form with personal information (first name, last name, city, country) and submitting it.

Starting URL: http://suninjuly.github.io/find_link_text

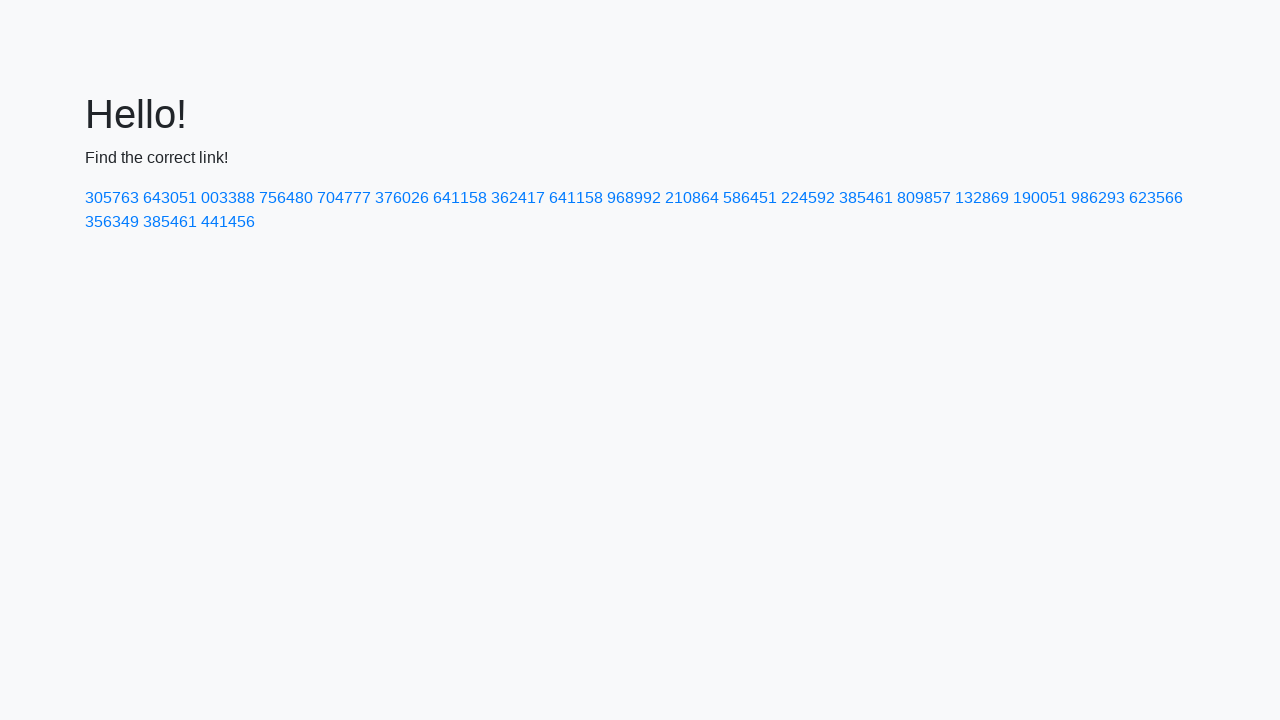

Calculated dynamic link text value: 22459
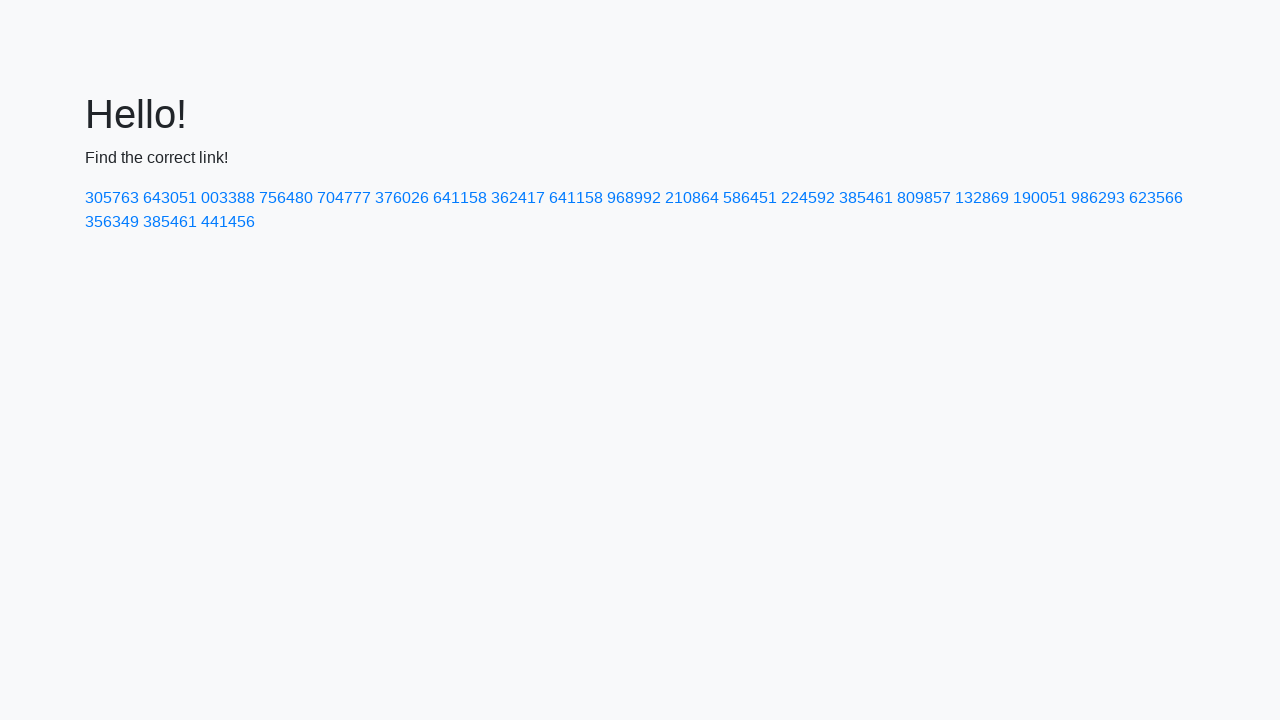

Clicked link with calculated text '224592' at (808, 198) on text=224592
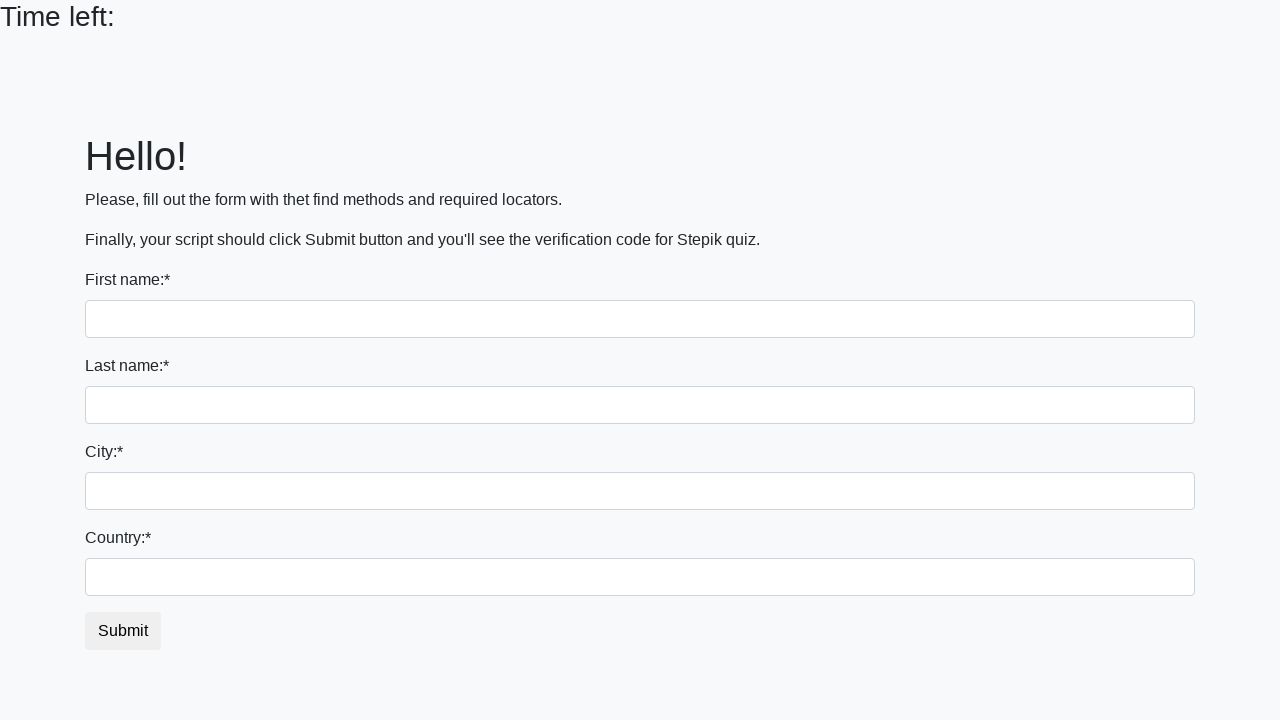

Filled first name field with 'Ivan' on input
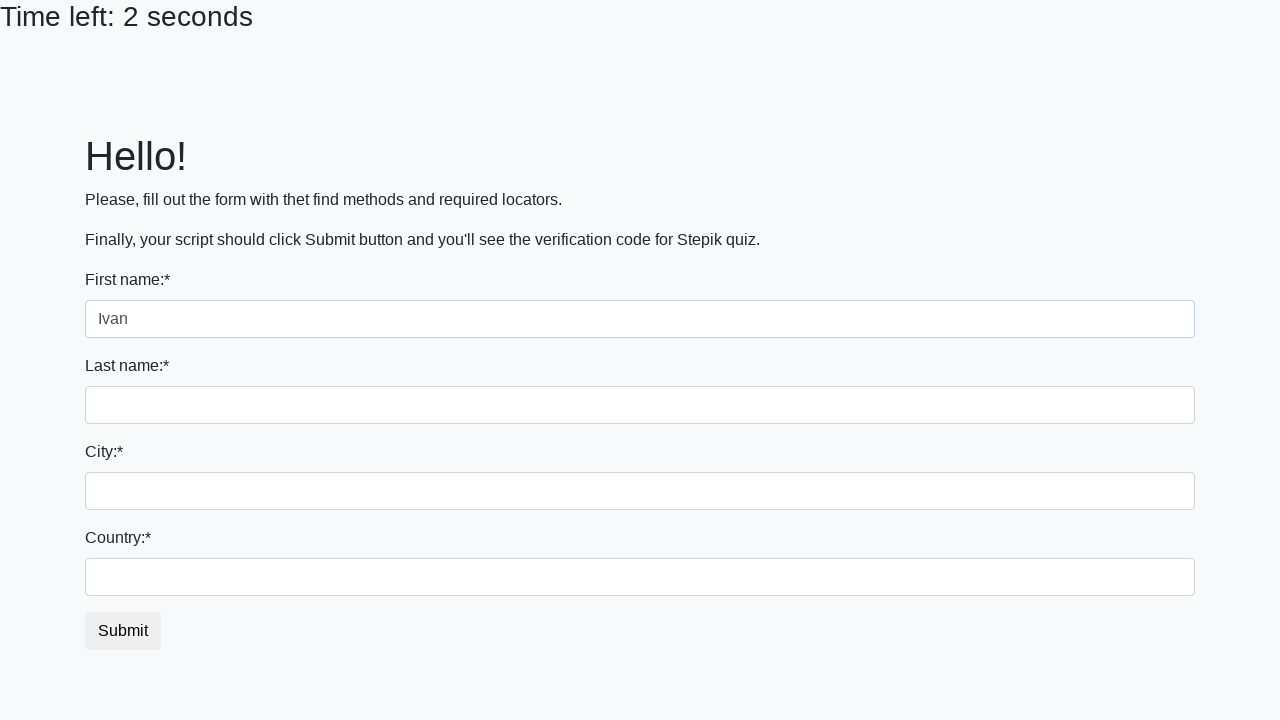

Filled last name field with 'Petrov' on input[name='last_name']
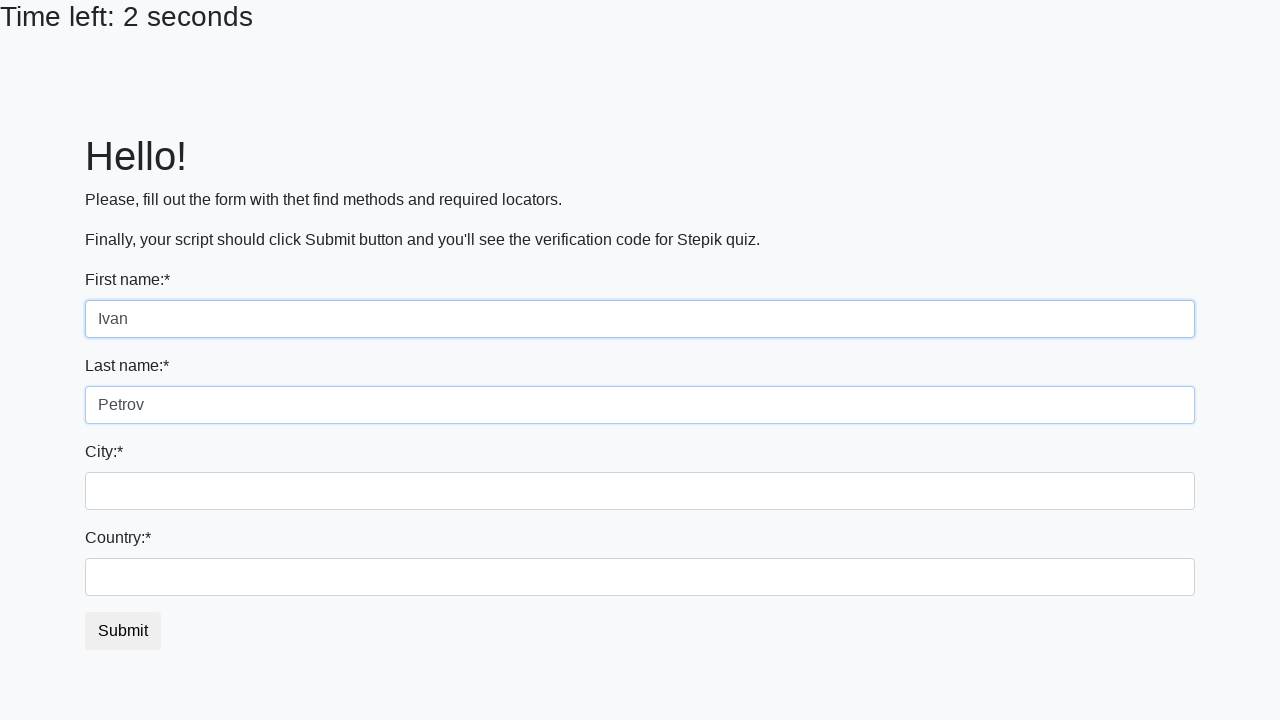

Filled city field with 'Smolensk' on .city
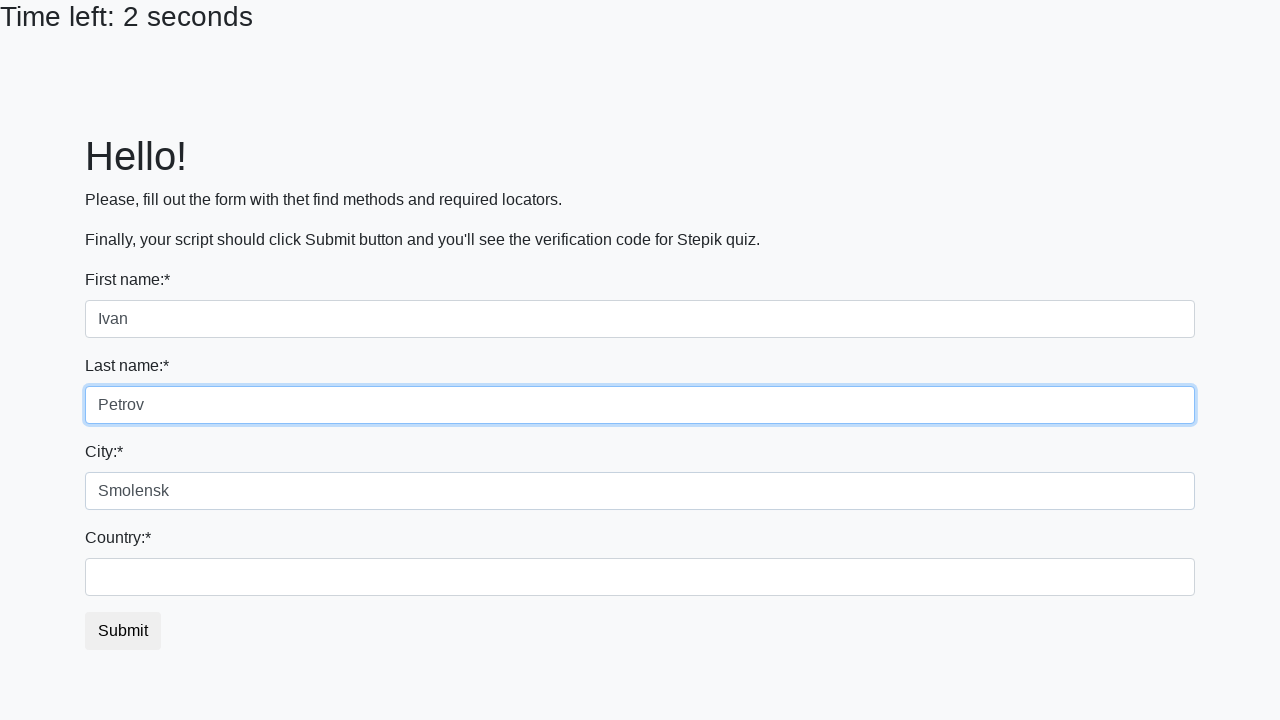

Filled country field with 'Russia' on #country
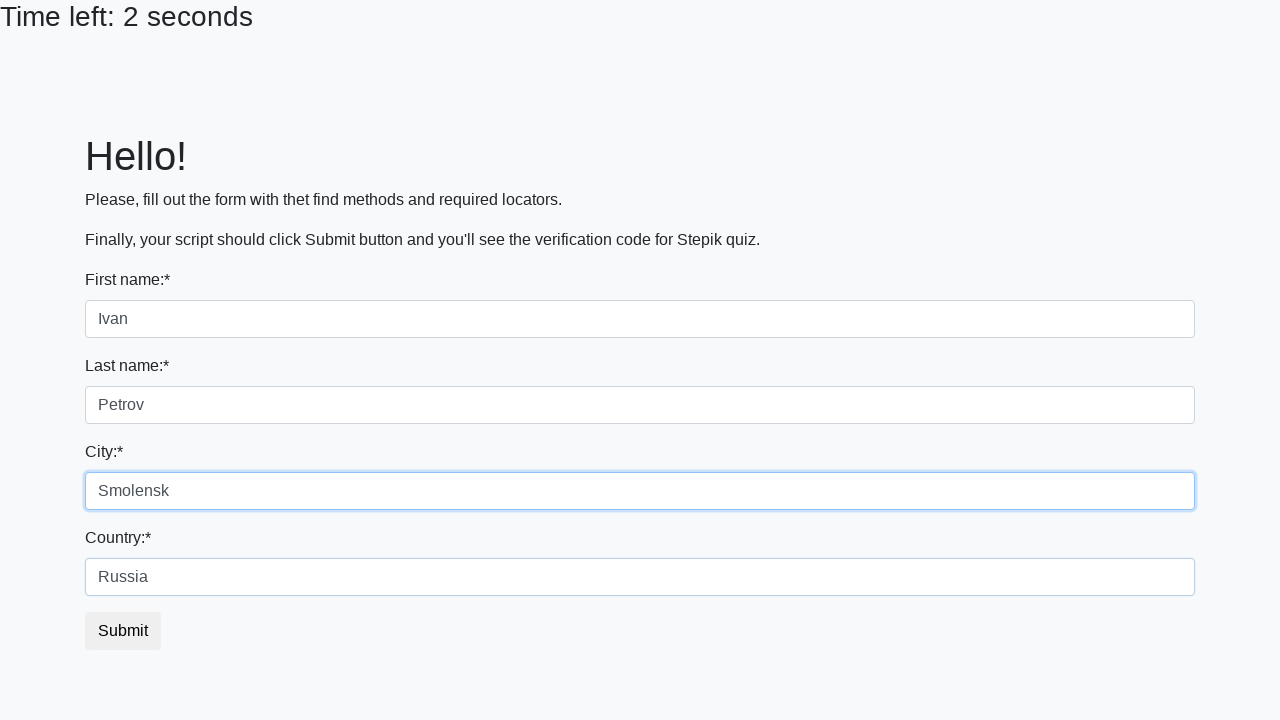

Clicked submit button to complete form submission at (123, 631) on button.btn
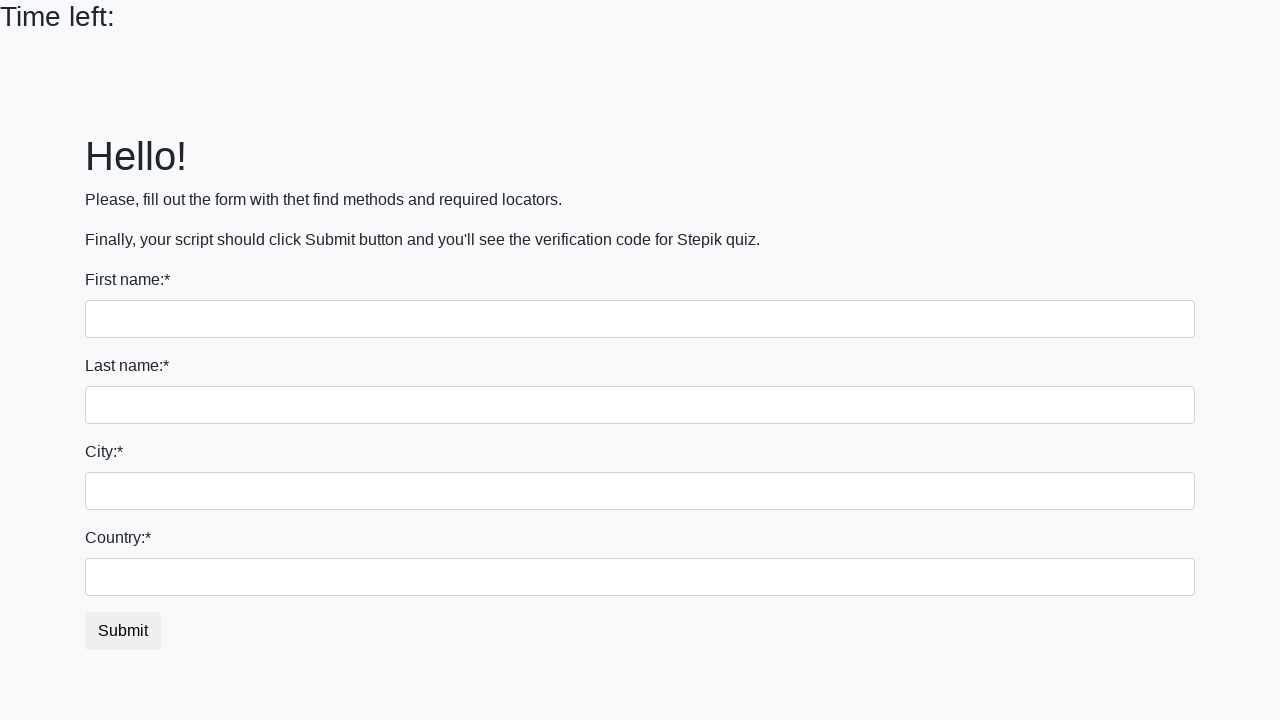

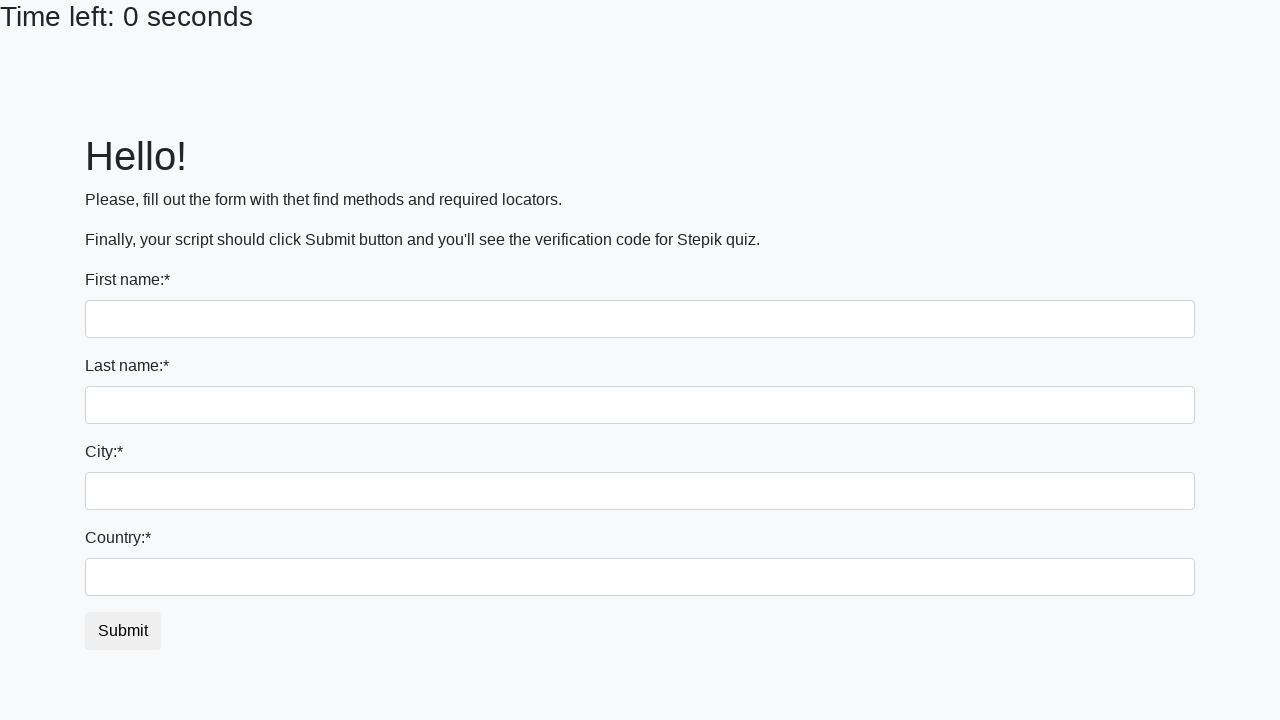